Tests that other controls are hidden when editing a todo item

Starting URL: https://demo.playwright.dev/todomvc

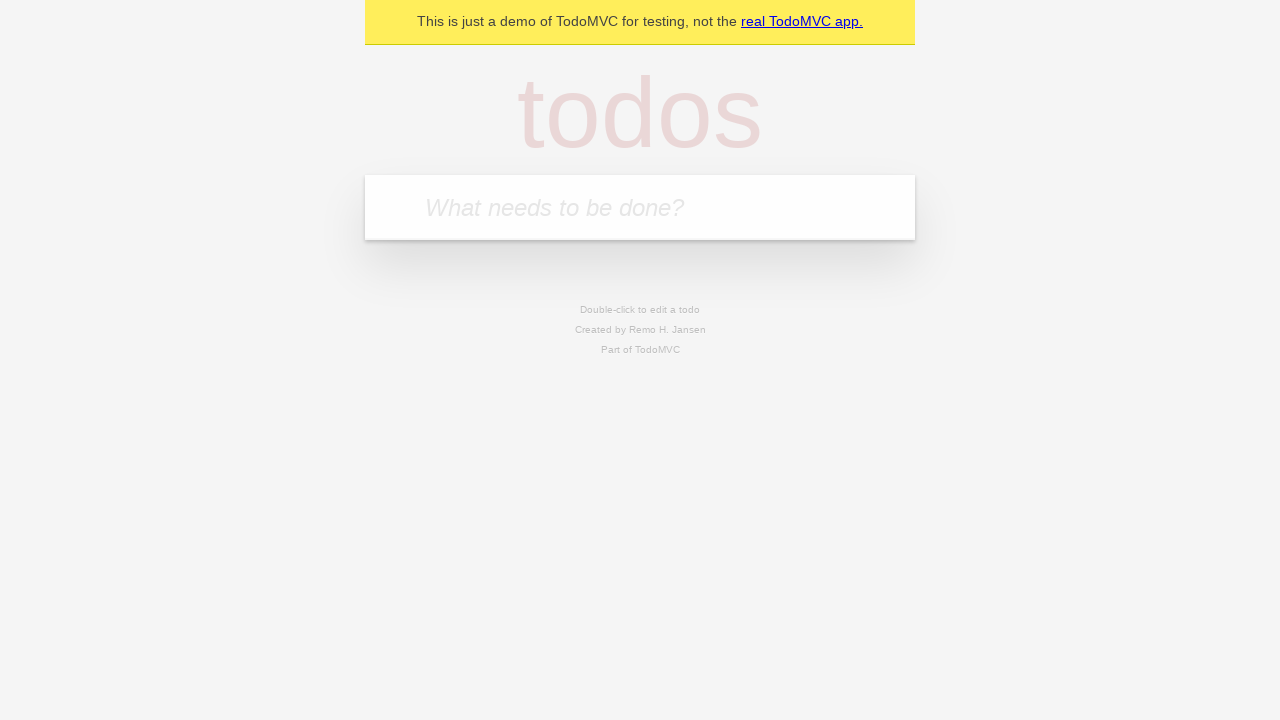

Filled new todo input with 'buy some cheese' on internal:attr=[placeholder="What needs to be done?"i]
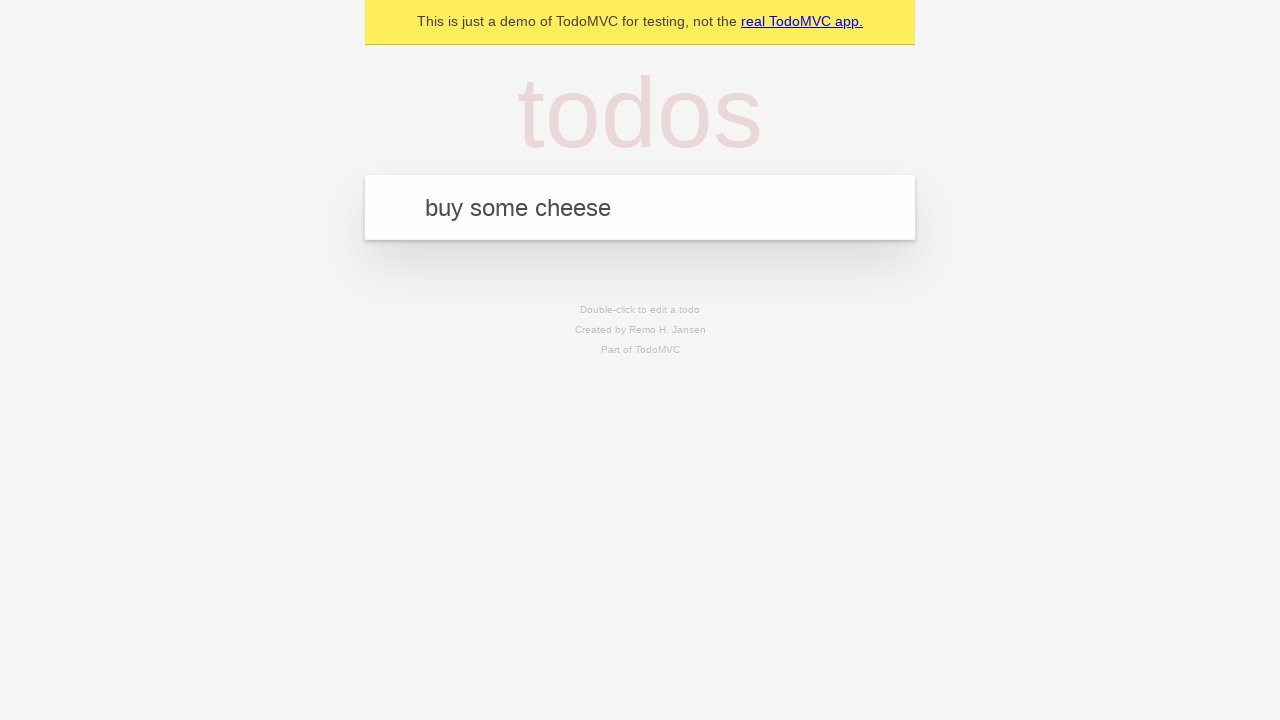

Pressed Enter to create todo 'buy some cheese' on internal:attr=[placeholder="What needs to be done?"i]
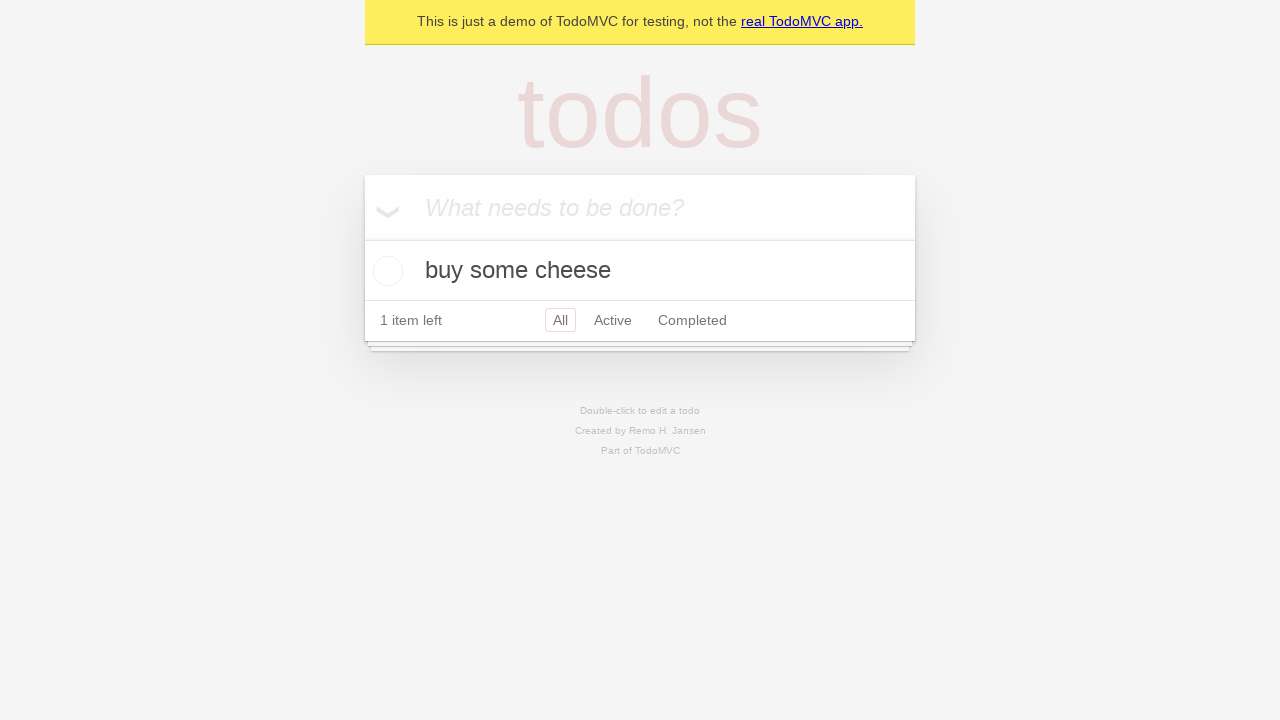

Filled new todo input with 'feed the cat' on internal:attr=[placeholder="What needs to be done?"i]
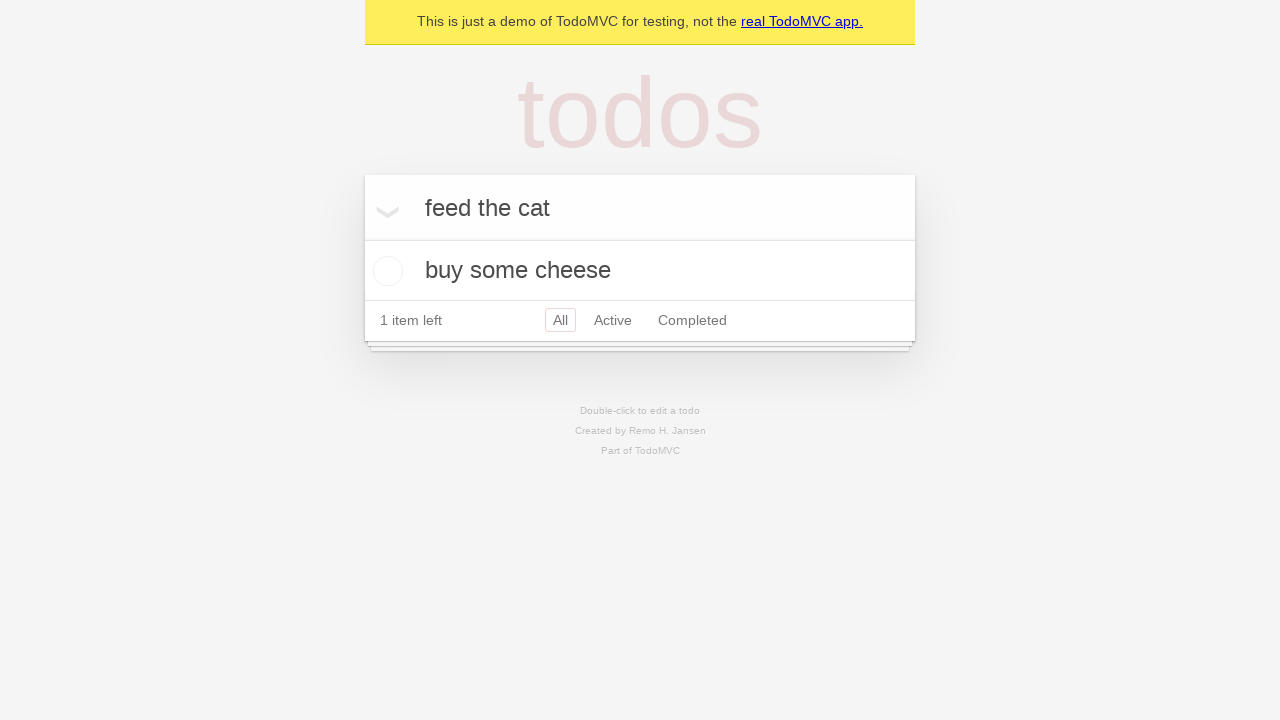

Pressed Enter to create todo 'feed the cat' on internal:attr=[placeholder="What needs to be done?"i]
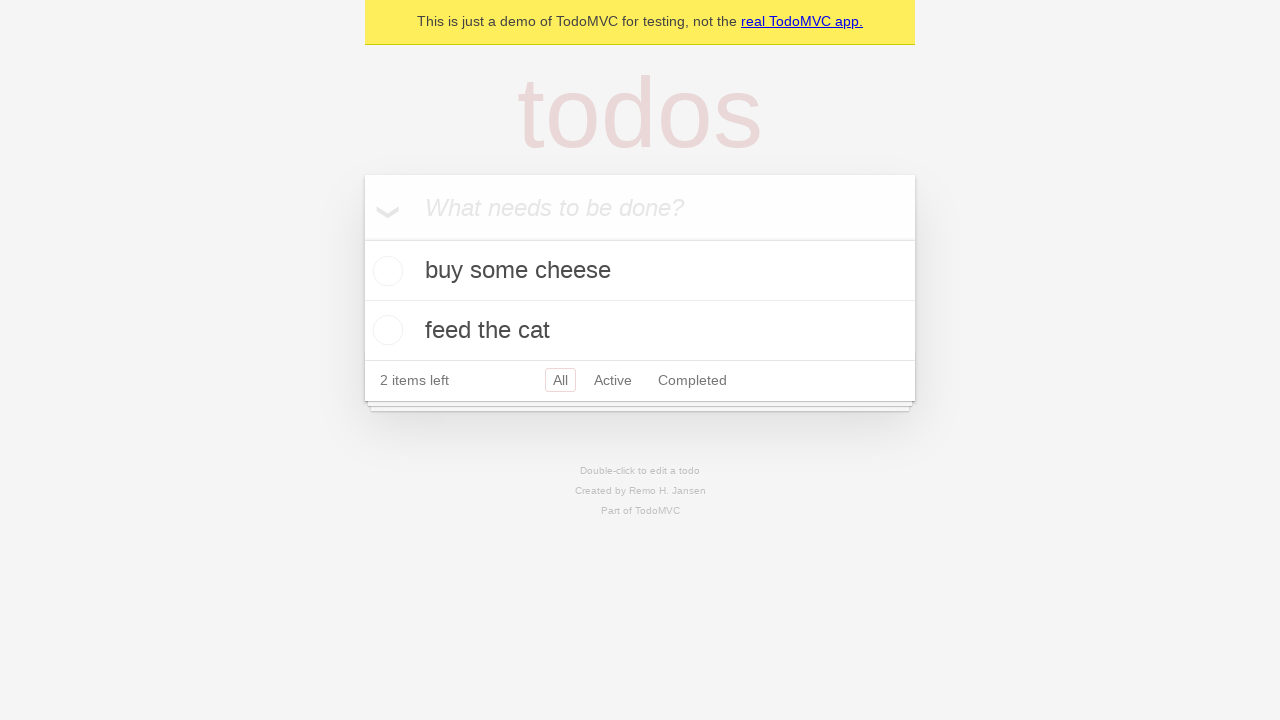

Filled new todo input with 'book a doctors appointment' on internal:attr=[placeholder="What needs to be done?"i]
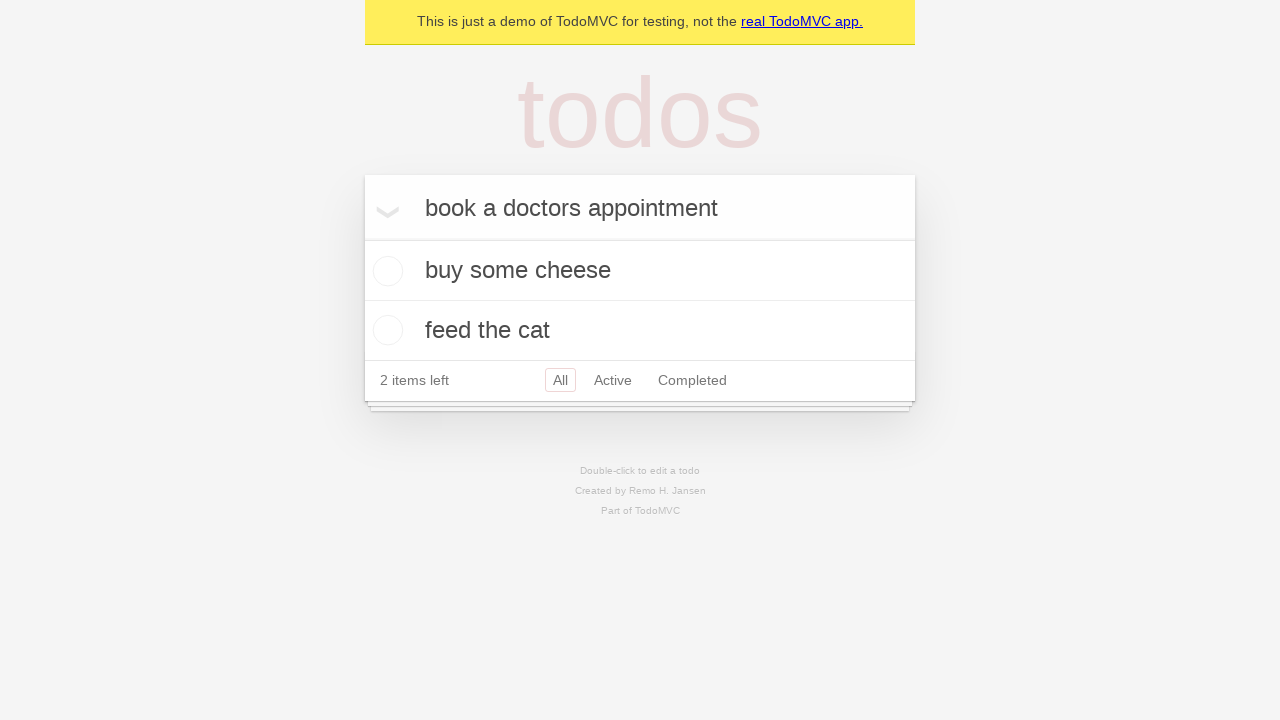

Pressed Enter to create todo 'book a doctors appointment' on internal:attr=[placeholder="What needs to be done?"i]
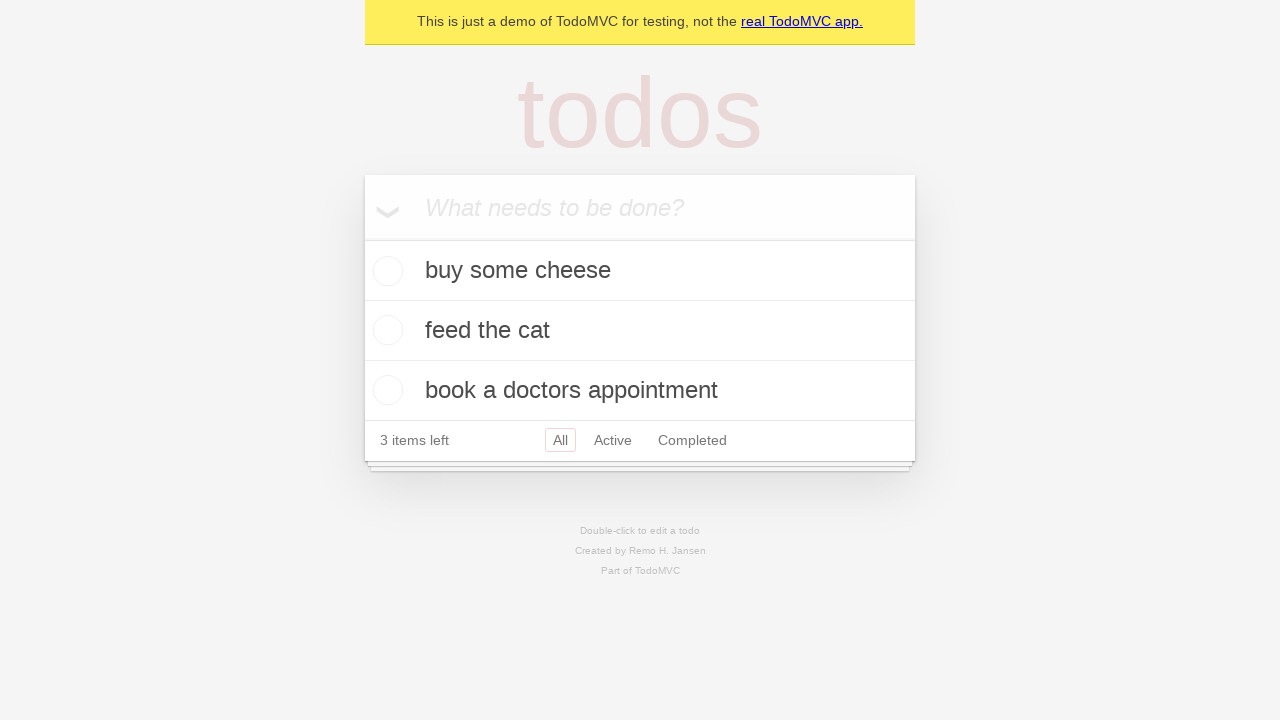

Waited for third todo item to appear
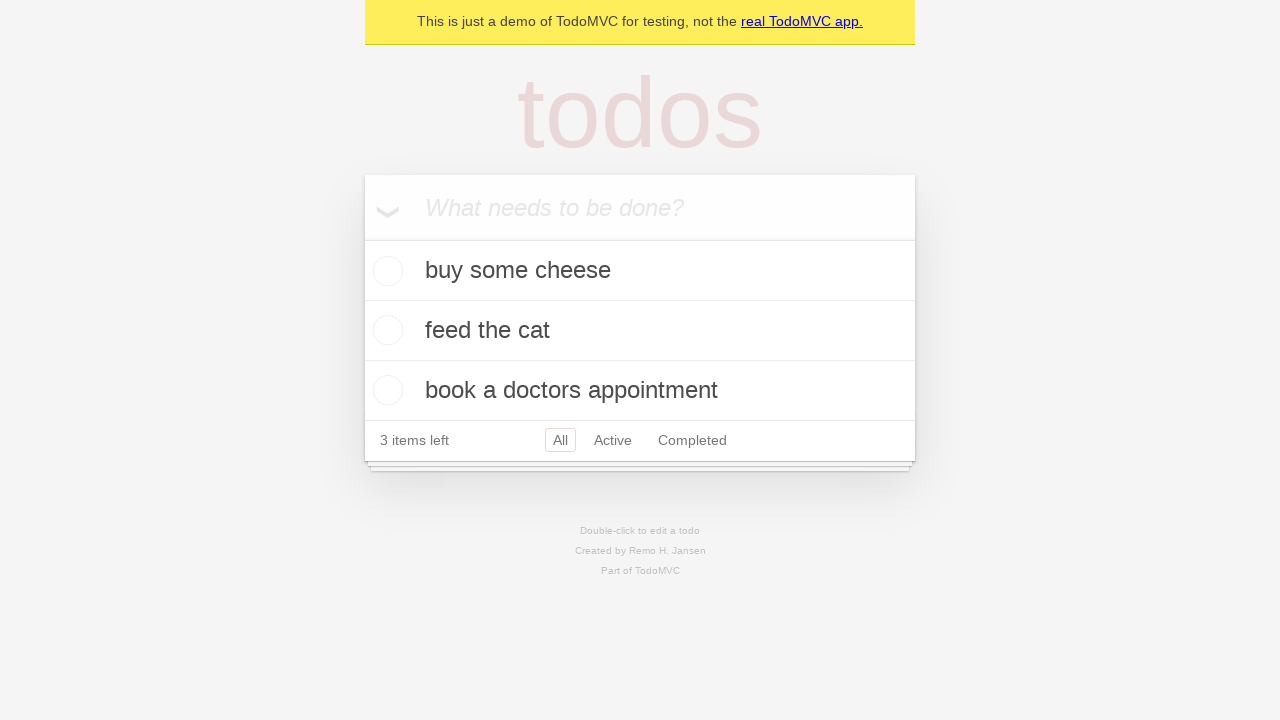

Double-clicked second todo item to enter edit mode at (640, 331) on [data-testid='todo-item'] >> nth=1
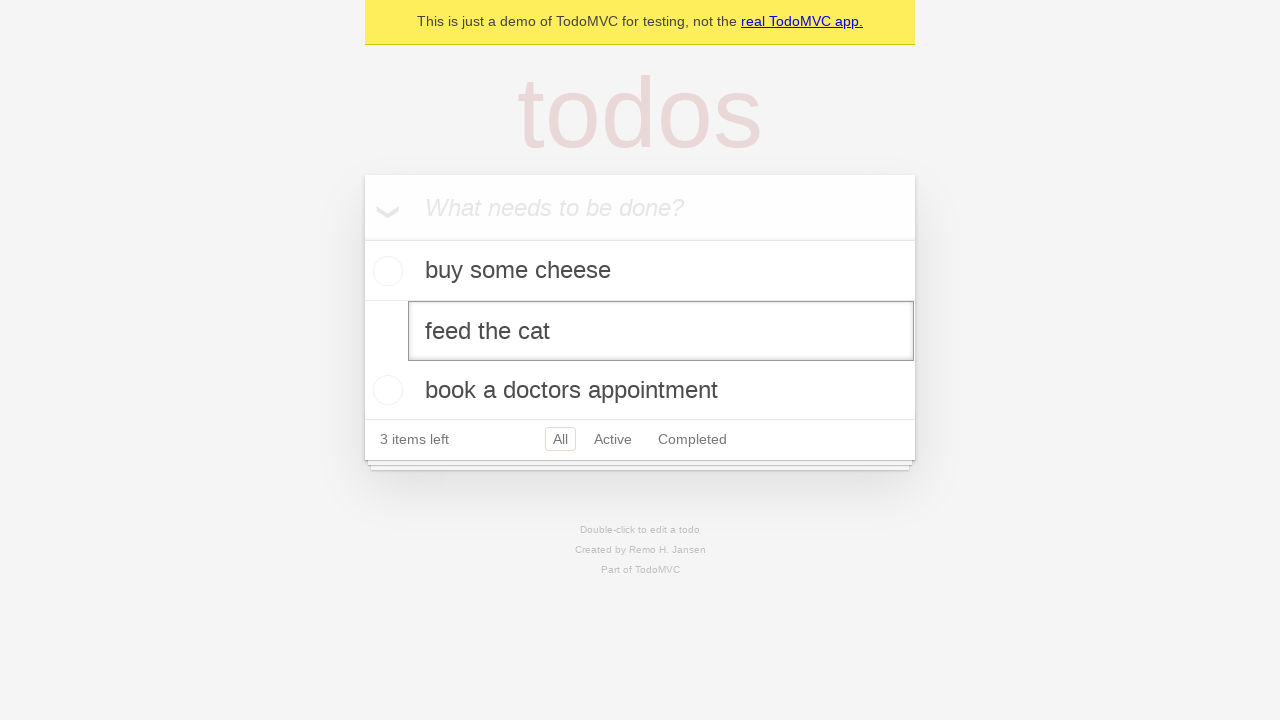

Edit textbox appeared for second todo item
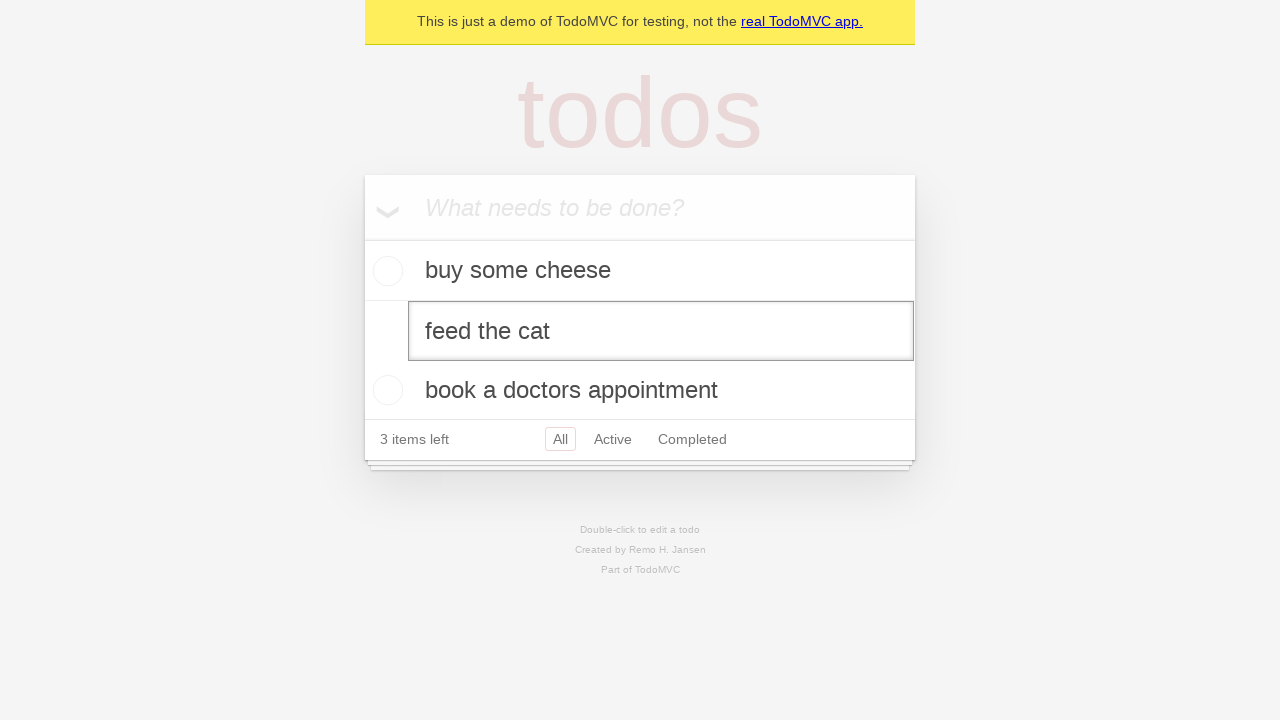

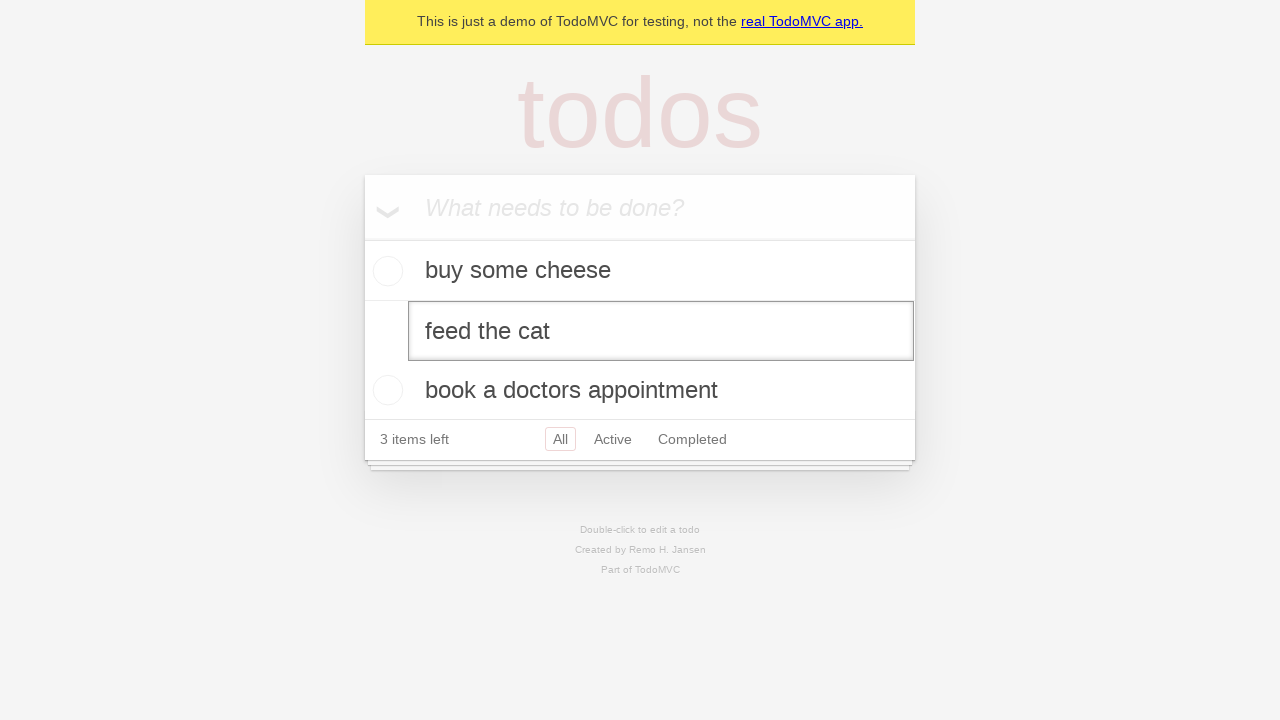